Tests sending a space key to a specific element and verifies the page displays the correct key press result

Starting URL: http://the-internet.herokuapp.com/key_presses

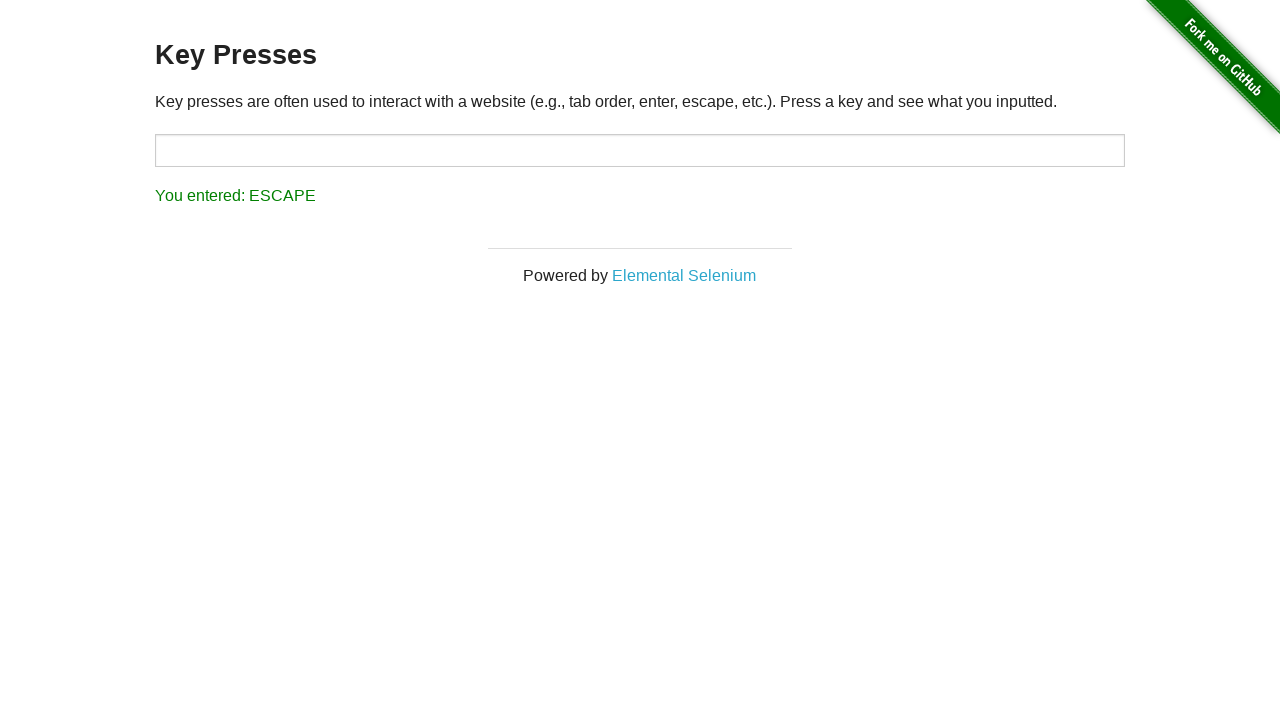

Pressed Space key on target element on #target
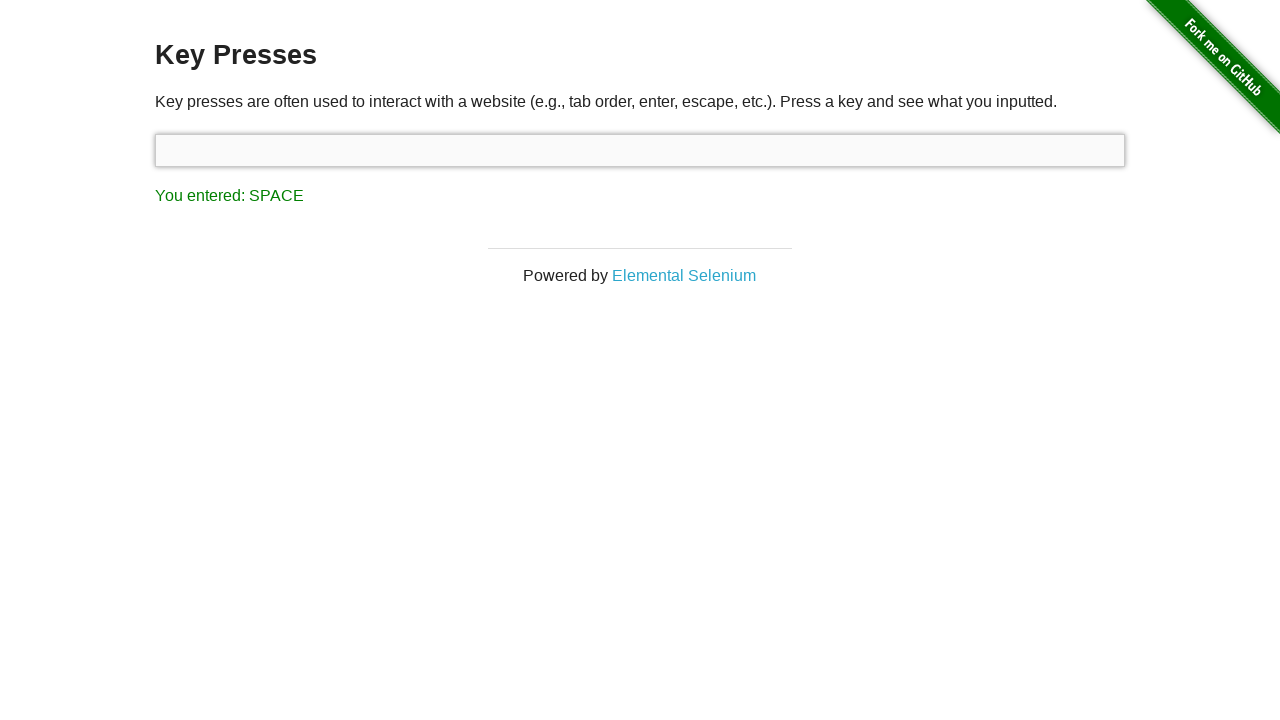

Result element loaded after space key press
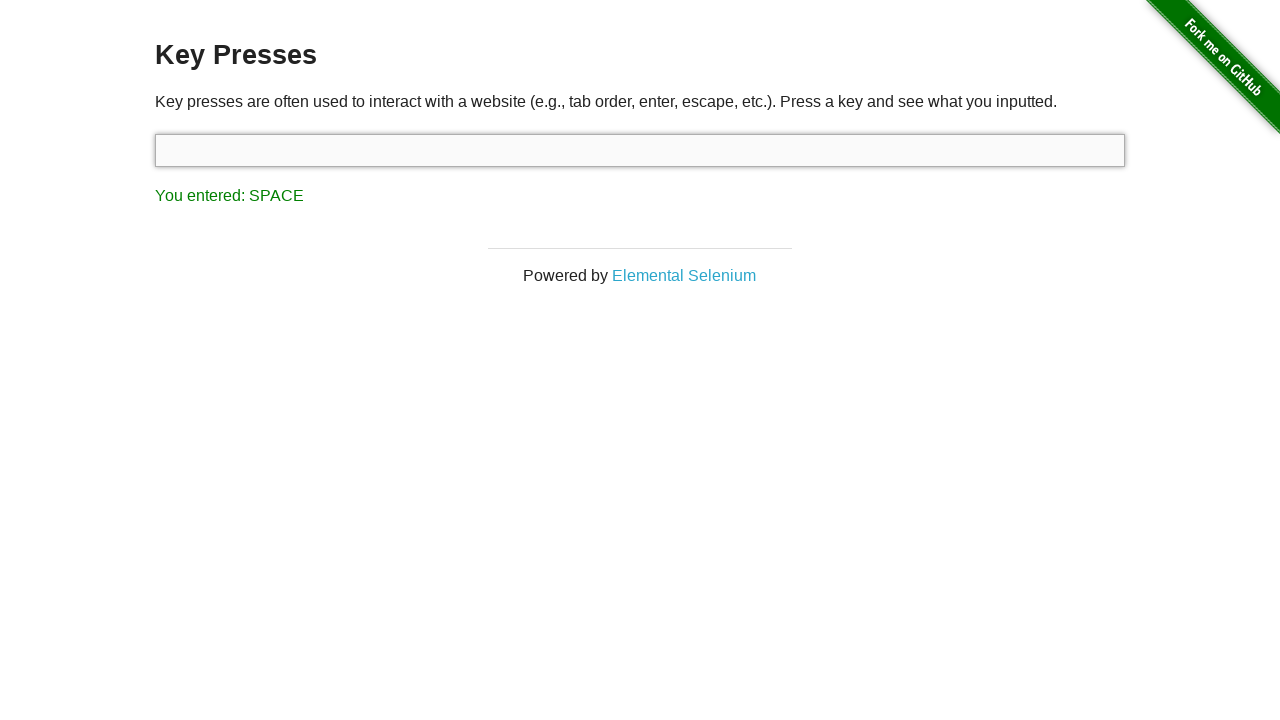

Retrieved result text content
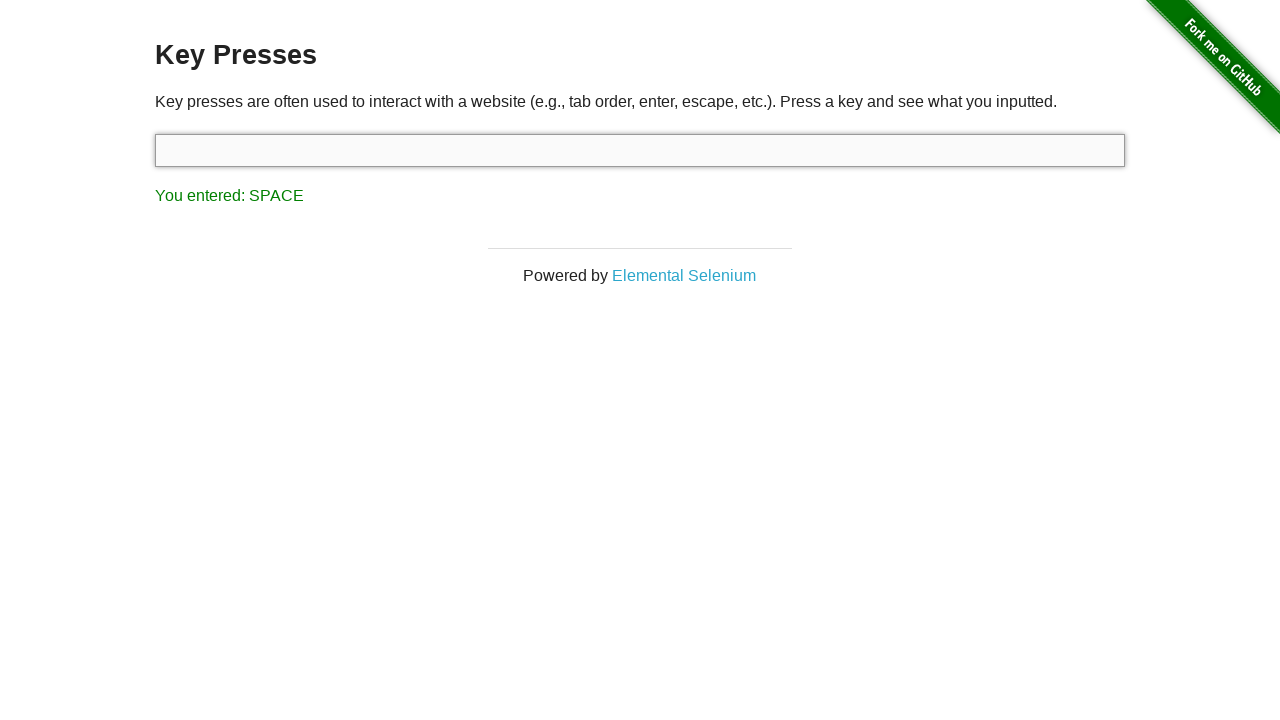

Verified result text displays 'You entered: SPACE'
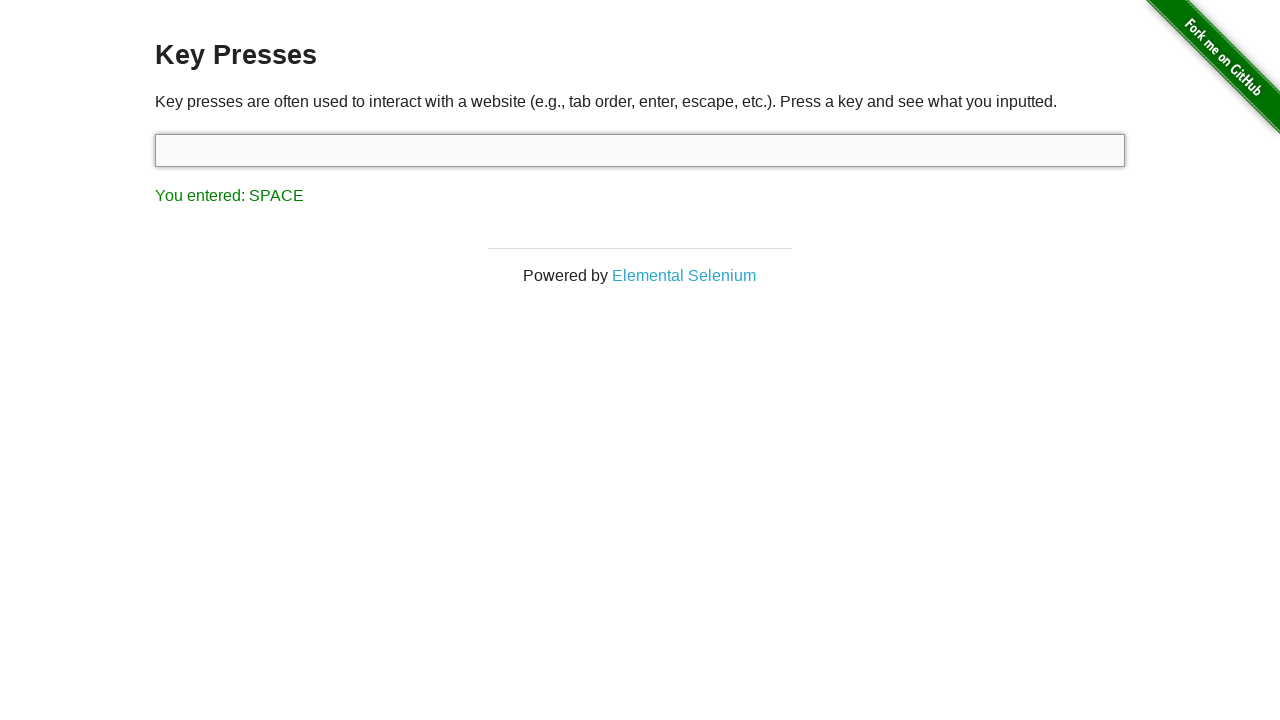

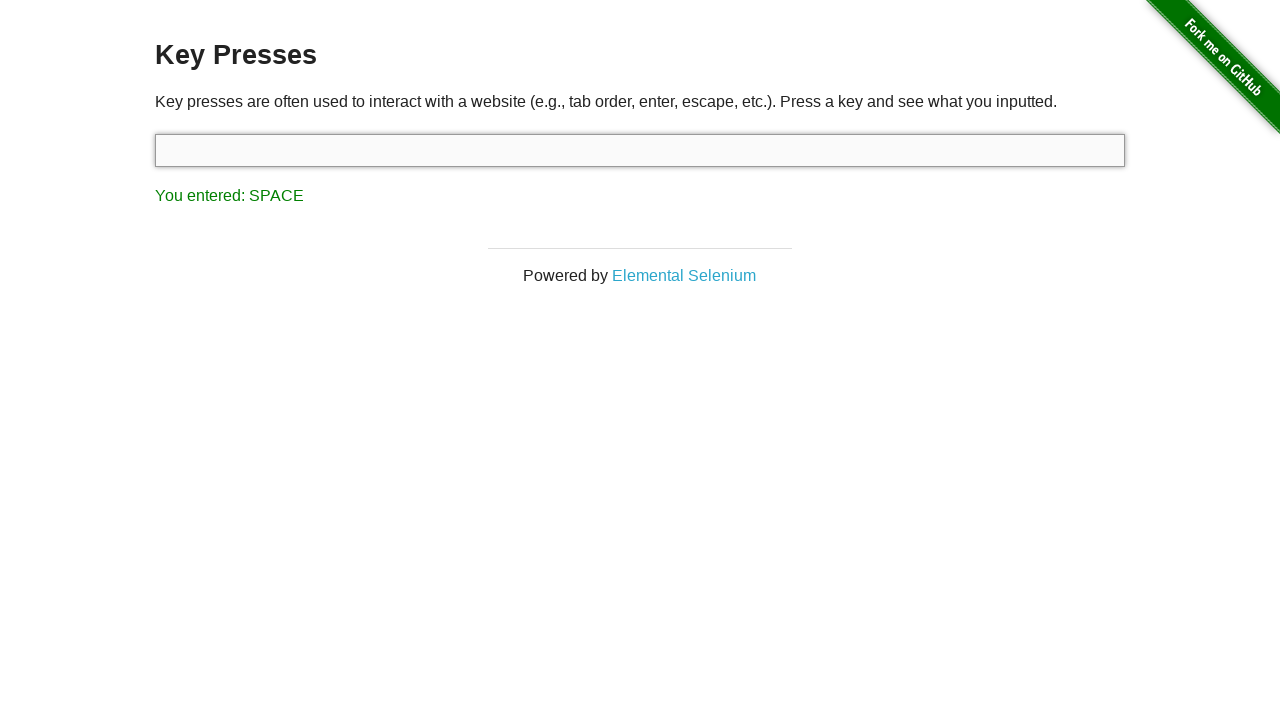